Navigates from the Forms main page to the Practice Forms page using the side menu

Starting URL: https://demoqa.com/forms

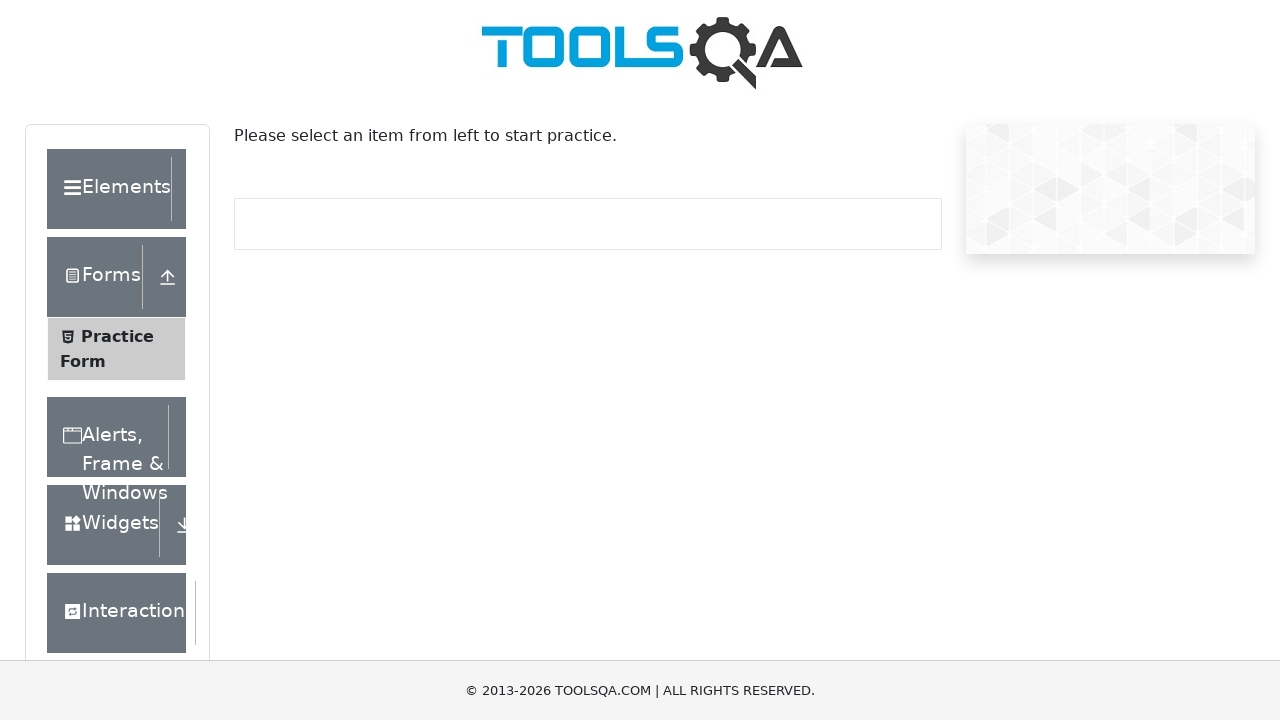

Clicked on 'Practice Form' in the side menu at (117, 336) on text=Practice Form
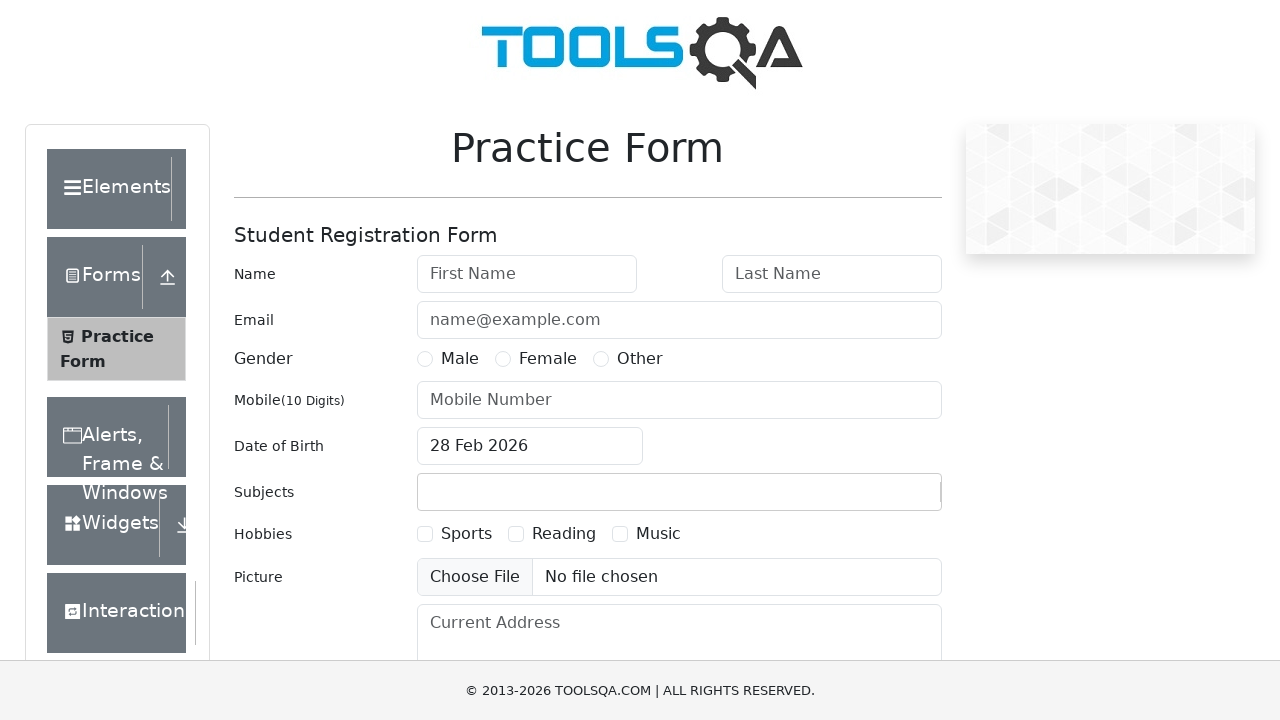

Practice Forms page loaded and practice form wrapper is visible
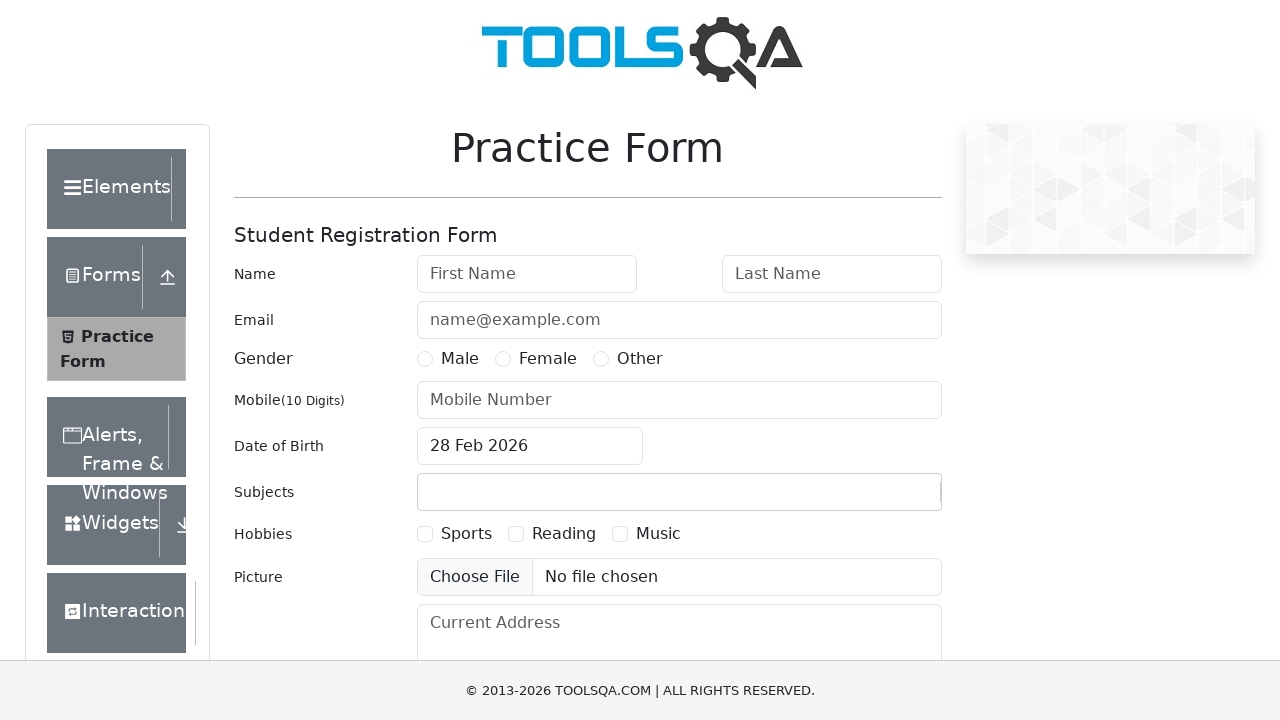

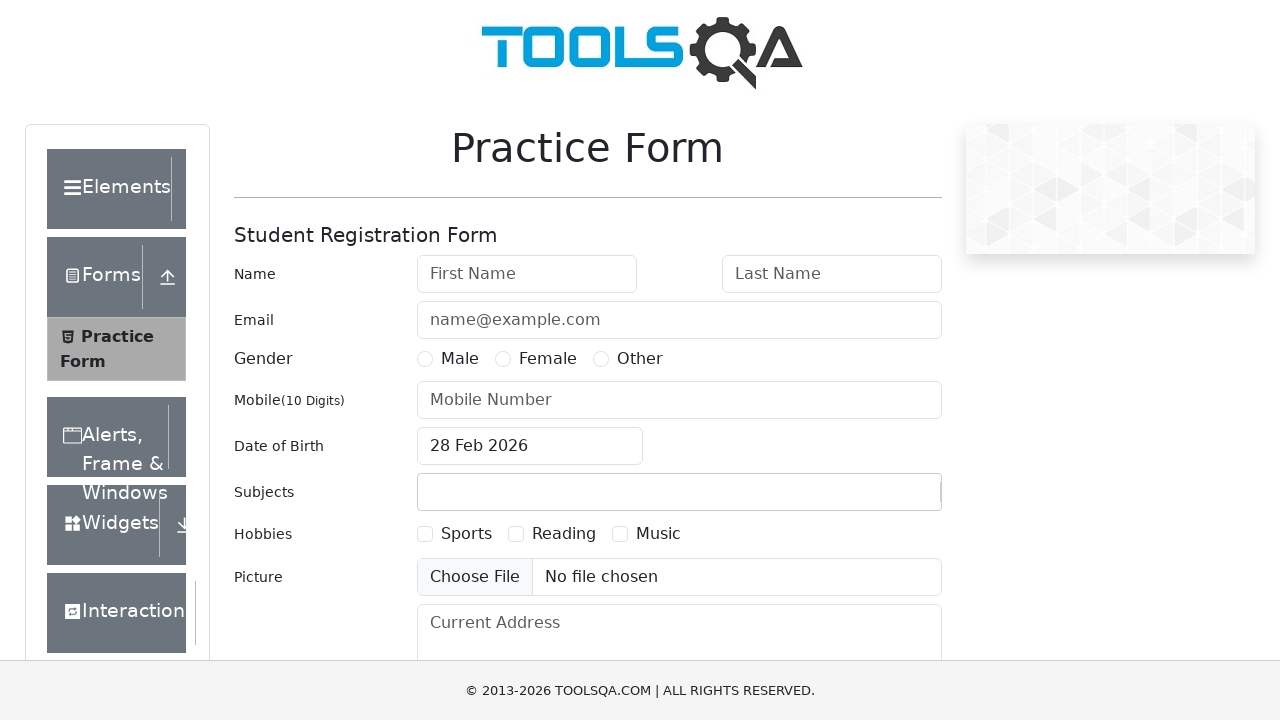